Navigates to a Steam Community screenshots page and scrolls down 5 times to load more content

Starting URL: https://steamcommunity.com/app/1085660/screenshots/

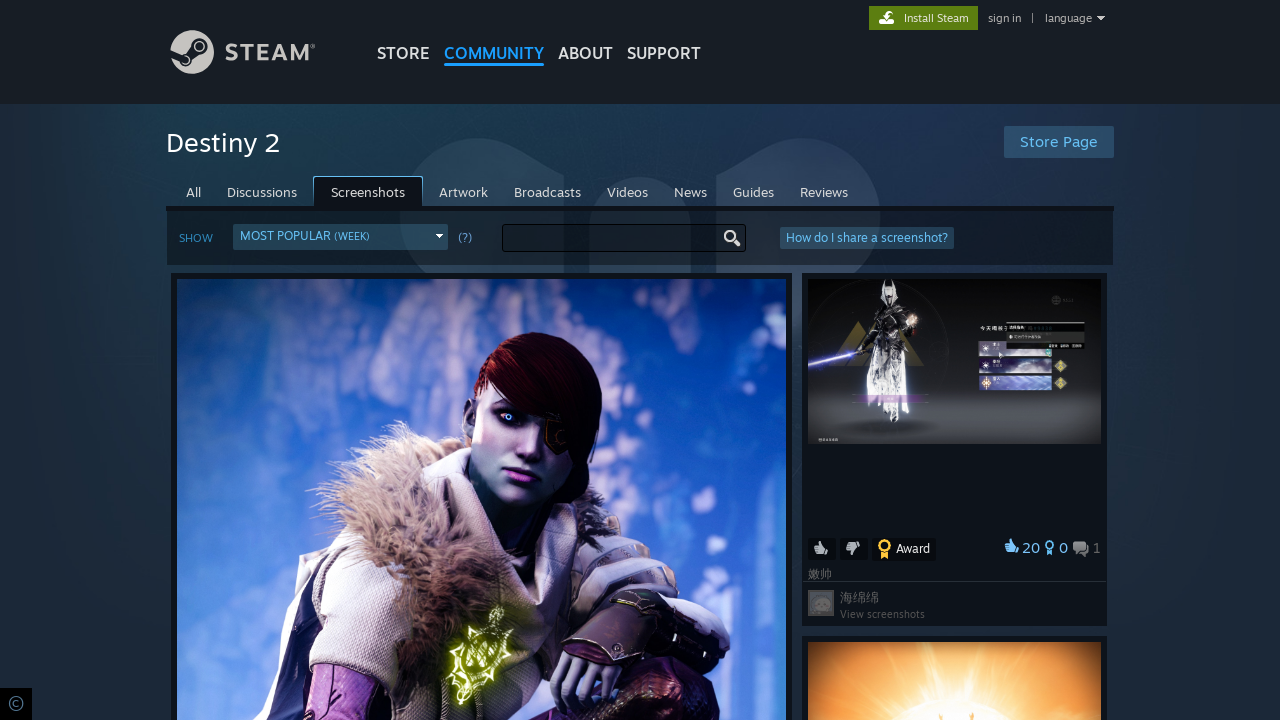

Scrolled to bottom of page to load more screenshots
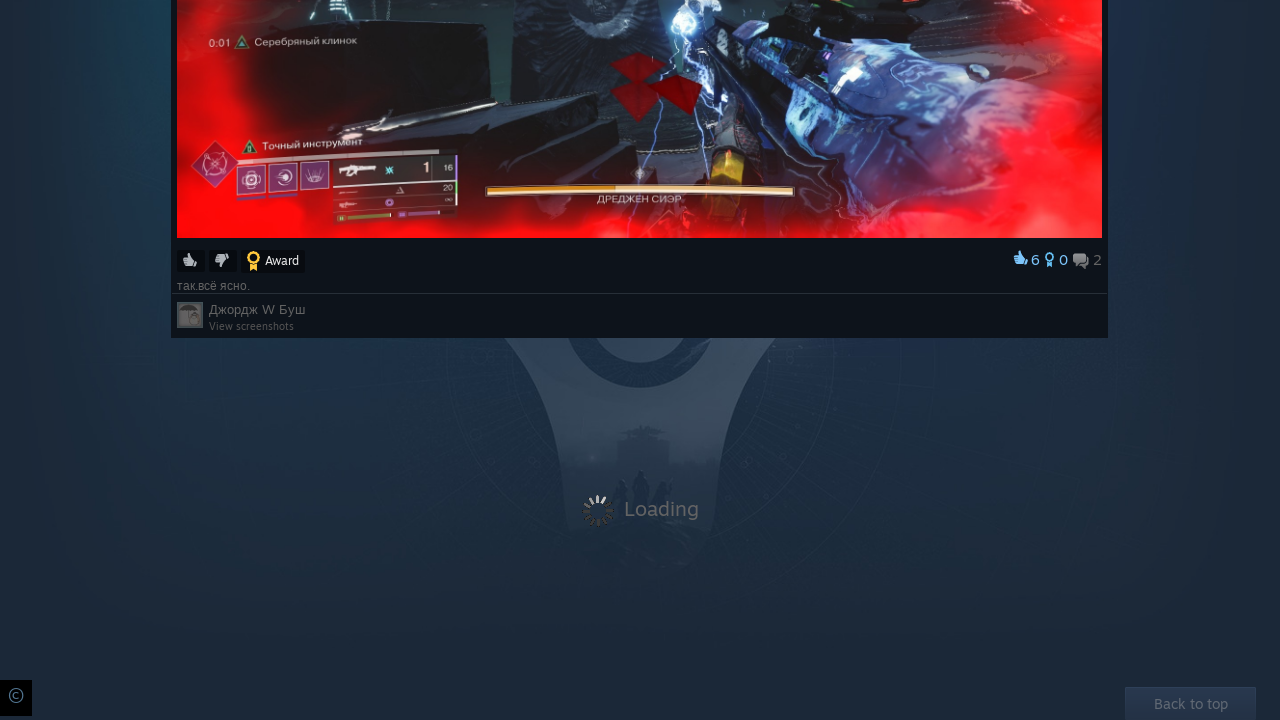

Waited 3 seconds for new screenshots to load
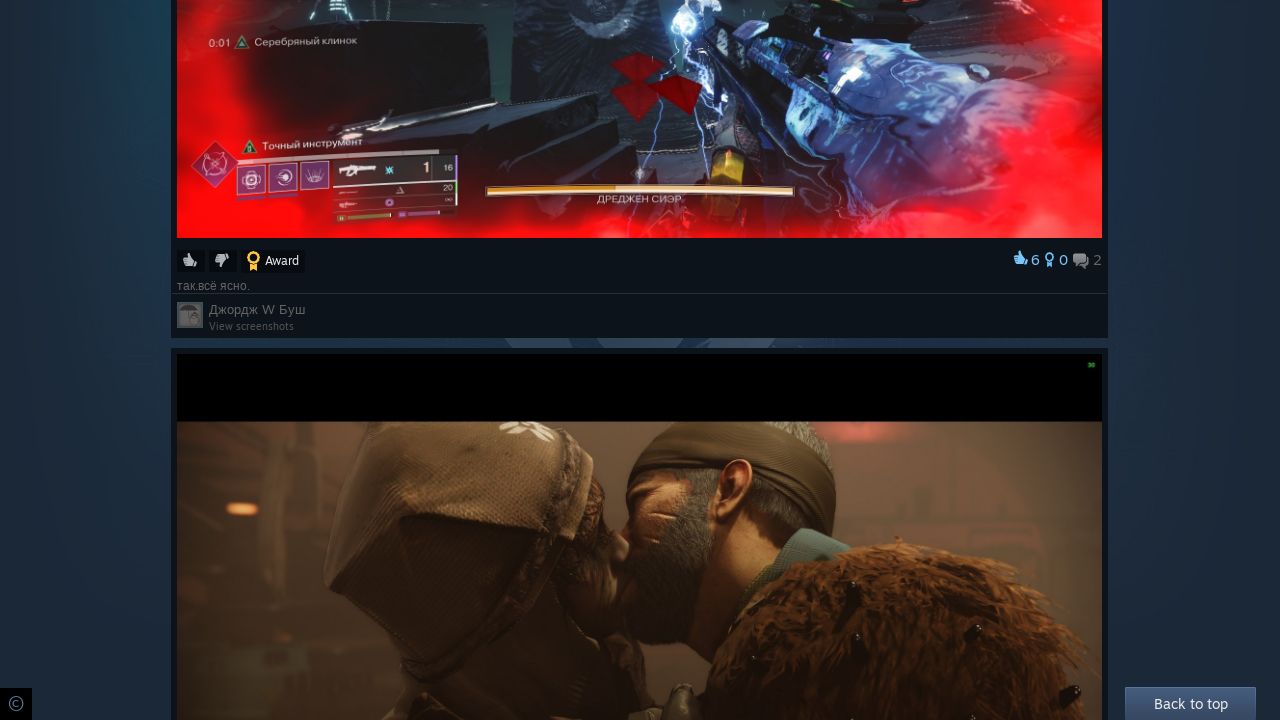

Scrolled to bottom of page to load more screenshots
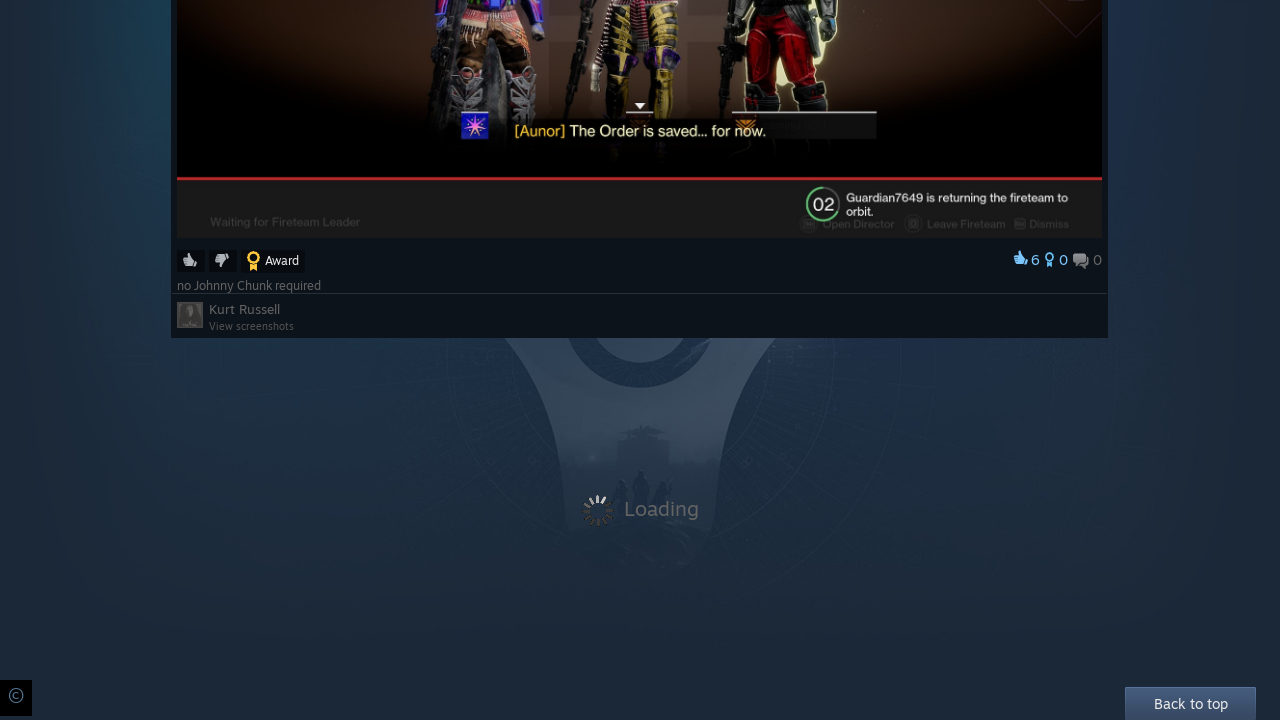

Waited 3 seconds for new screenshots to load
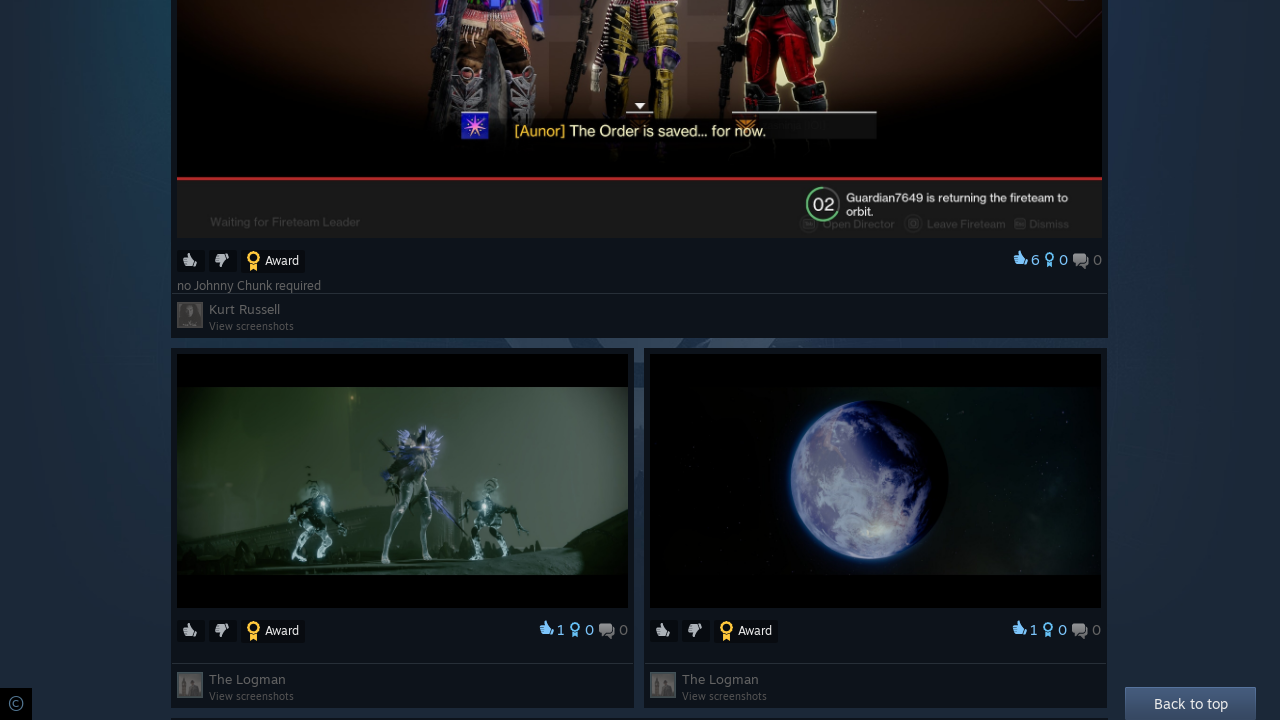

Scrolled to bottom of page to load more screenshots
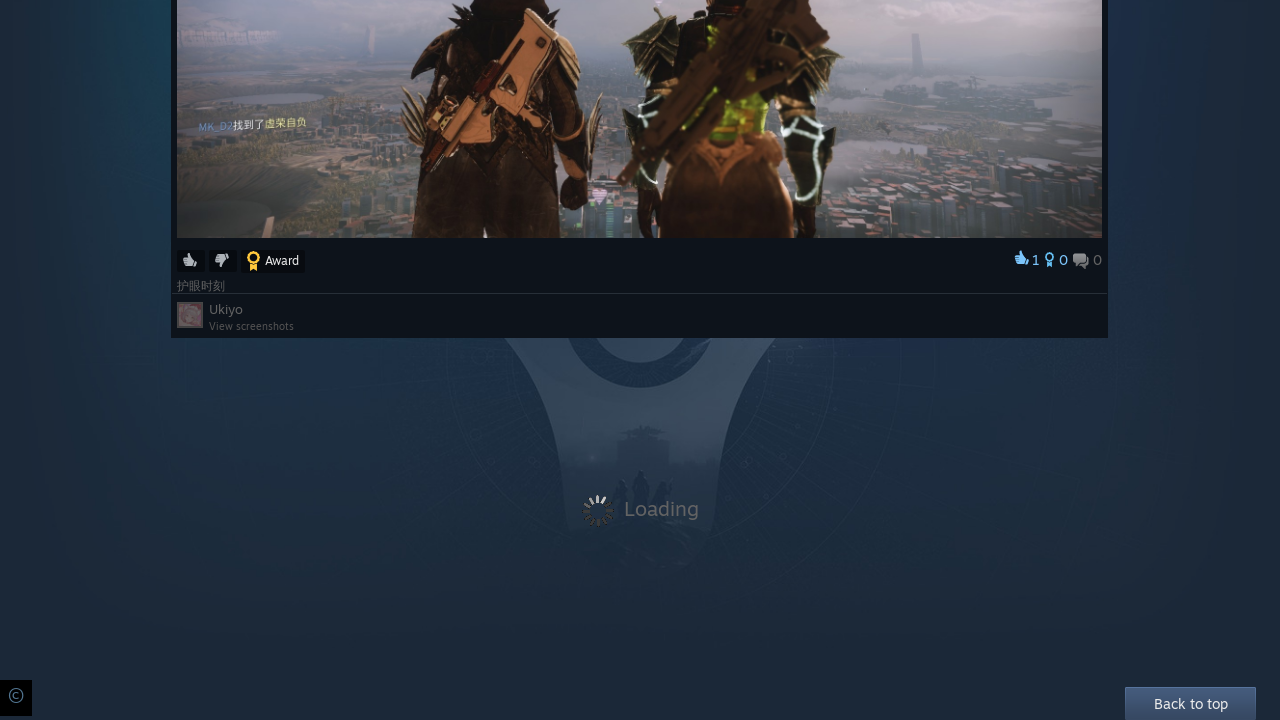

Waited 3 seconds for new screenshots to load
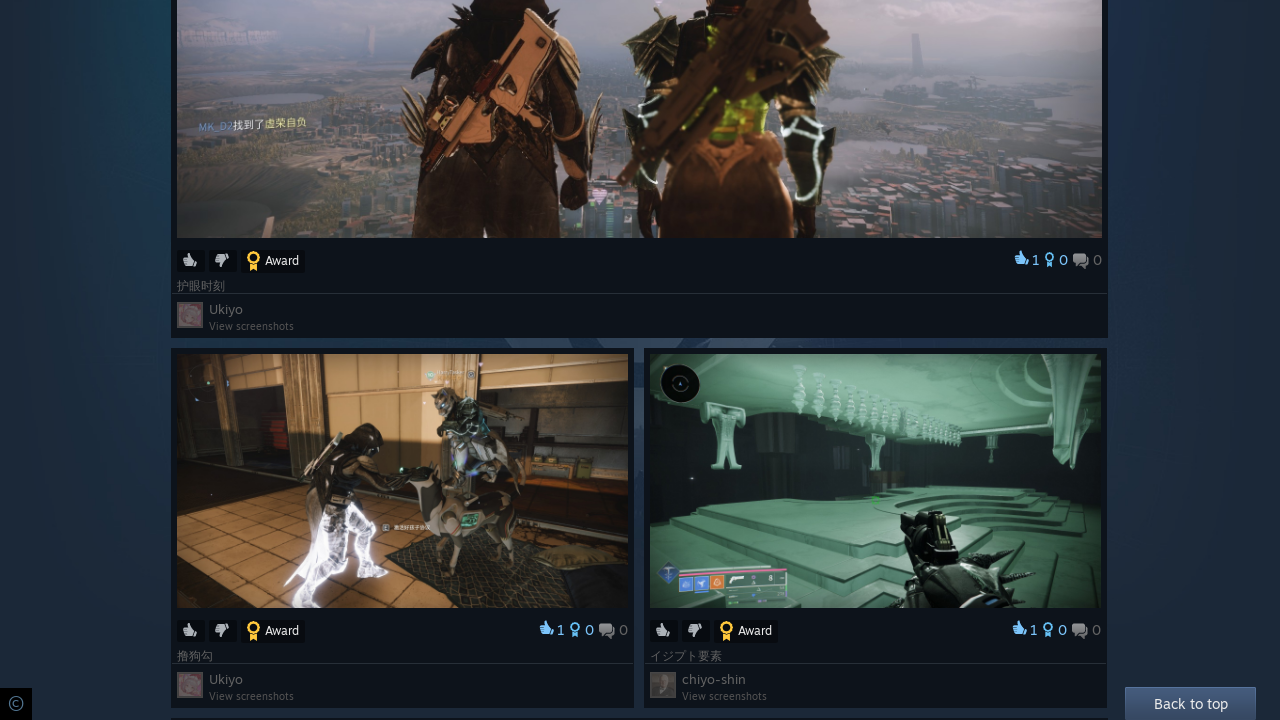

Scrolled to bottom of page to load more screenshots
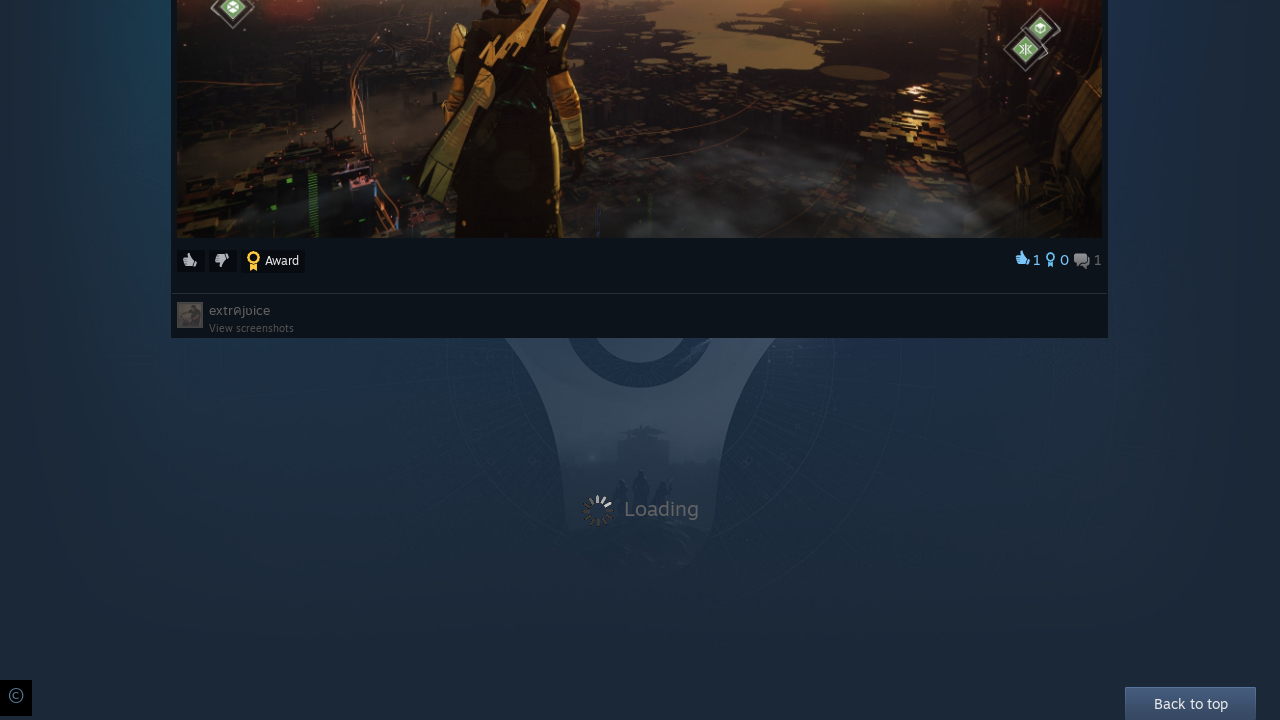

Waited 3 seconds for new screenshots to load
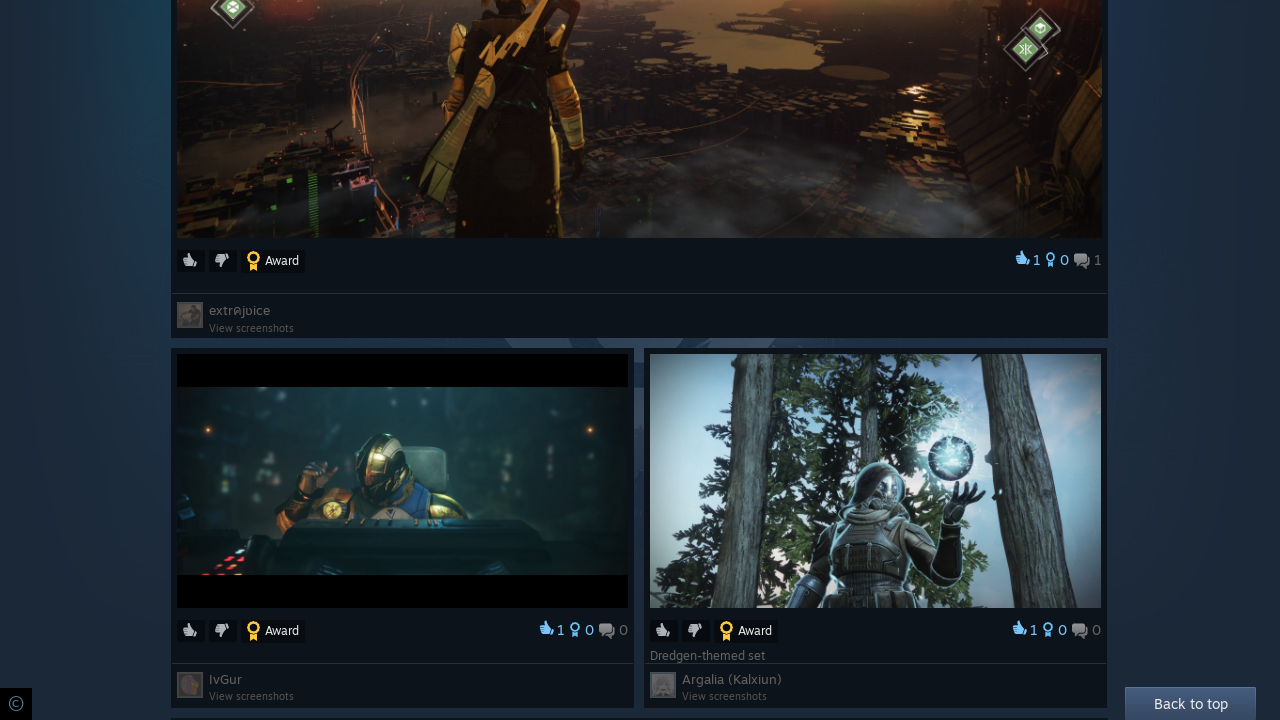

Scrolled to bottom of page to load more screenshots
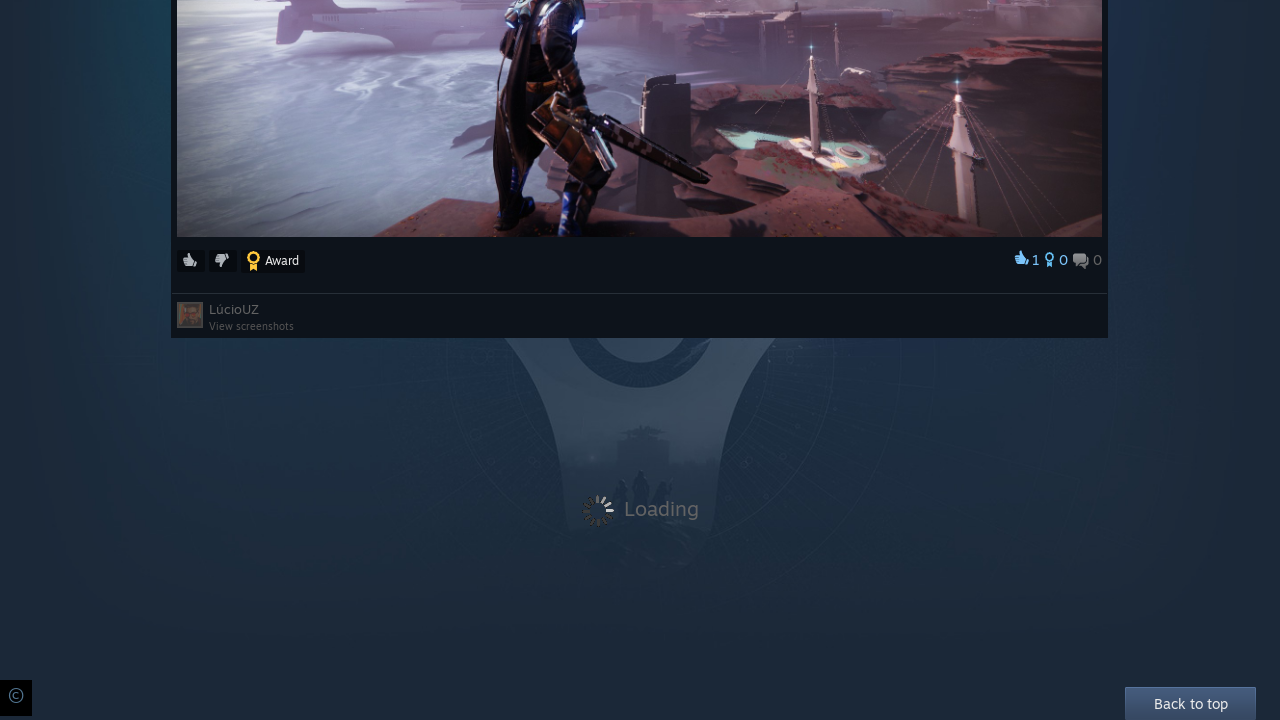

Waited 3 seconds for new screenshots to load
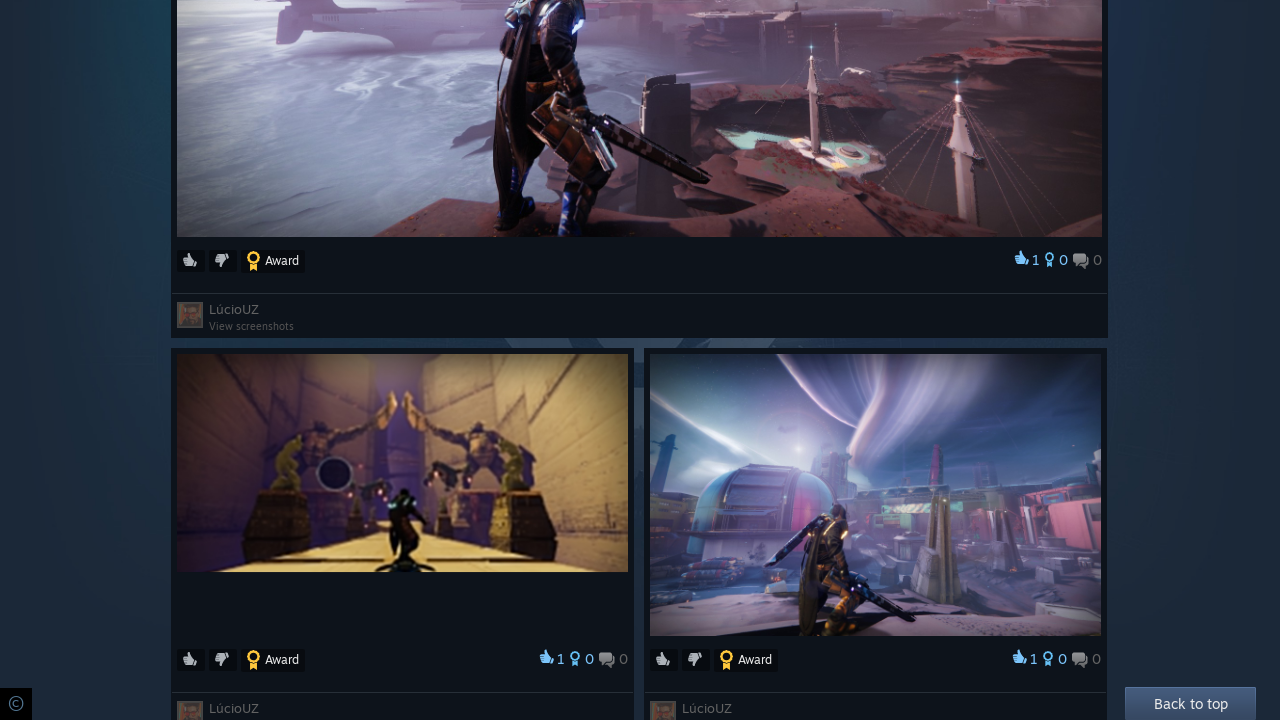

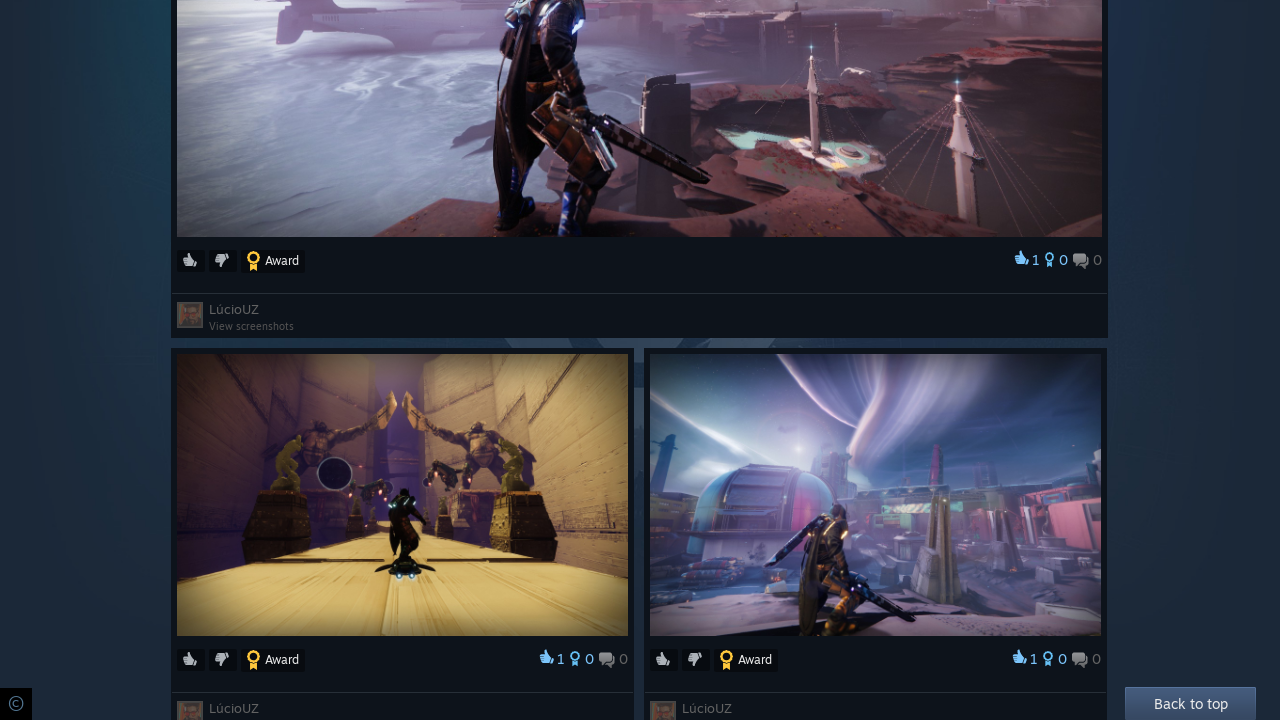